Navigates to the Domino's Pizza India online ordering website and maximizes the browser window to verify the page loads successfully.

Starting URL: https://pizzaonline.dominos.co.in/

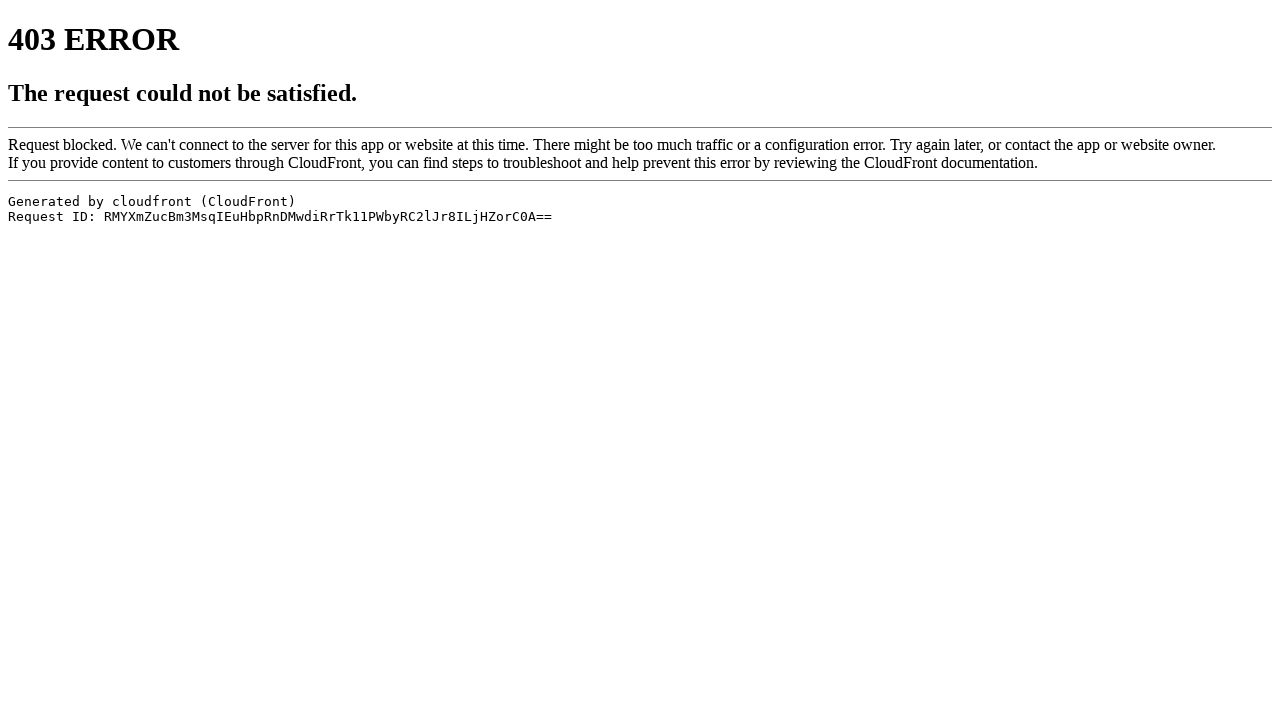

Set viewport size to 1920x1080 to maximize browser window
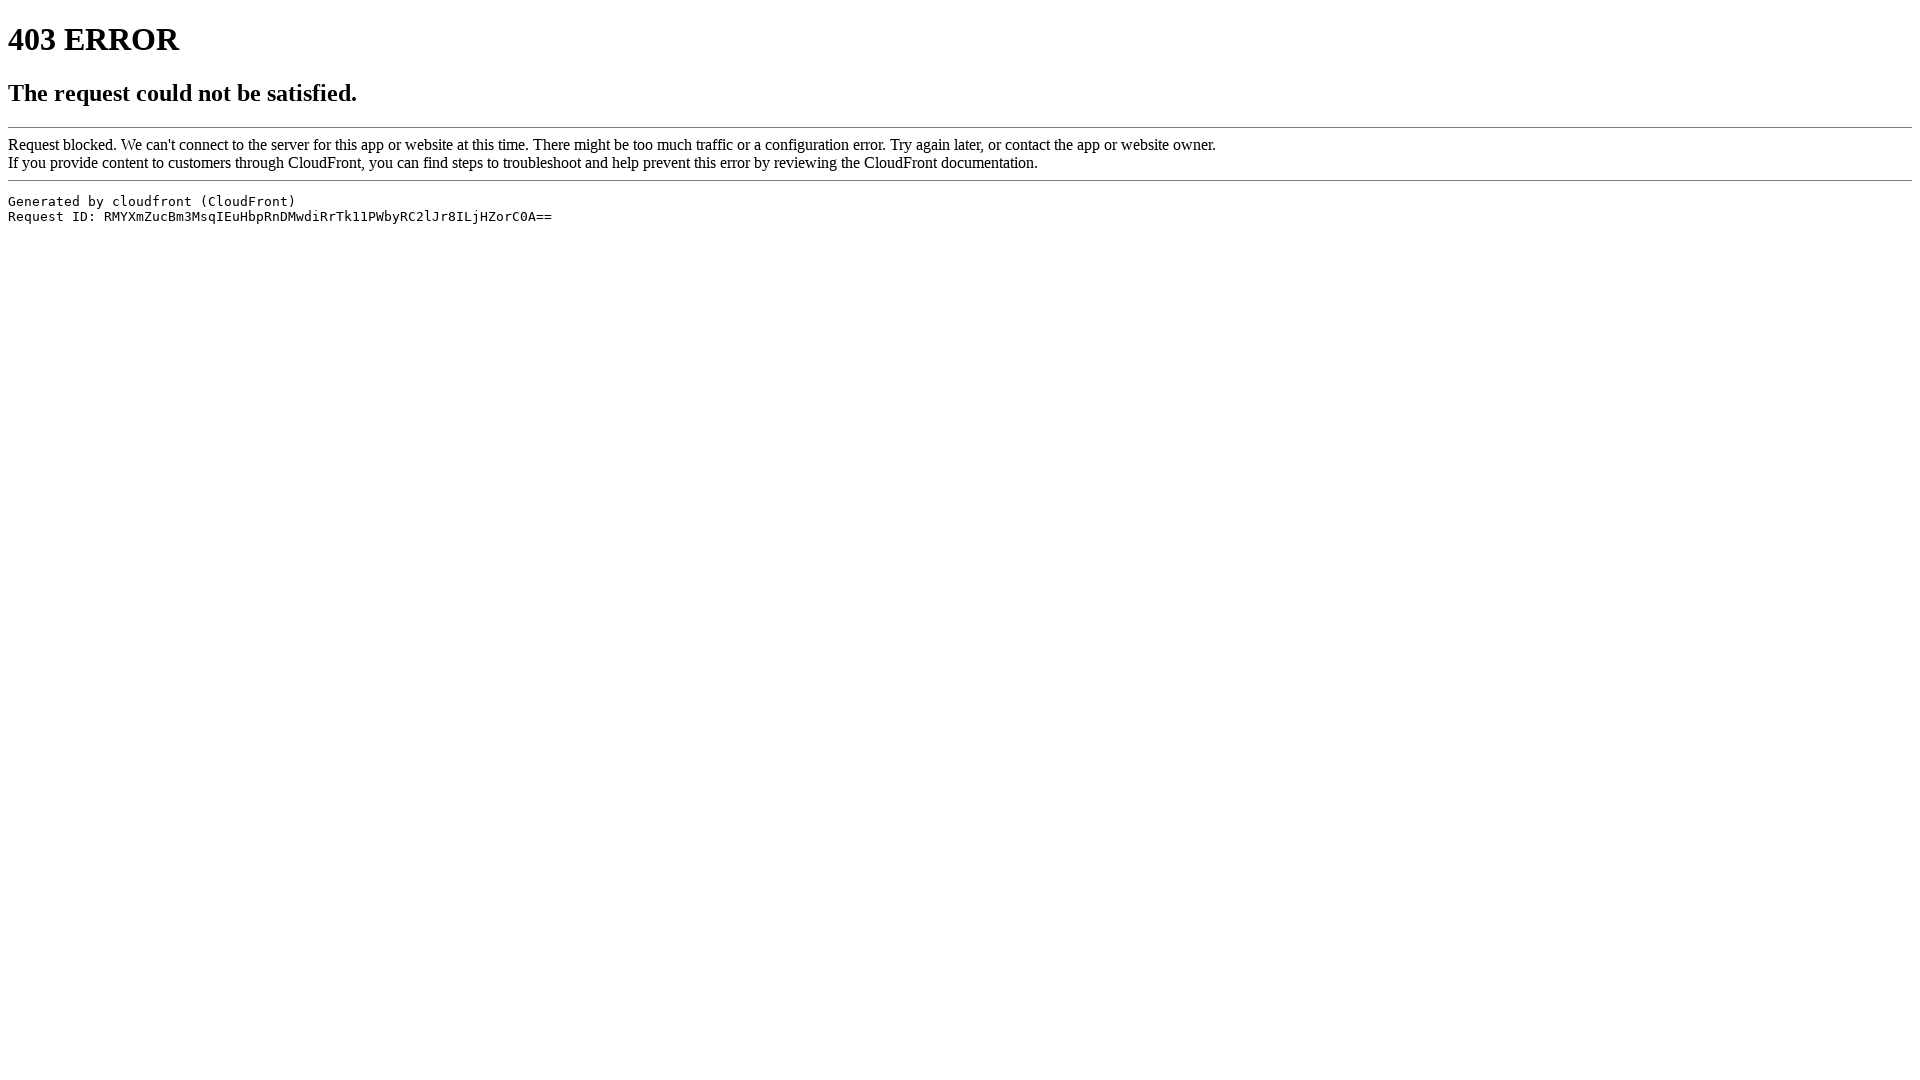

Domino's Pizza India online ordering page loaded successfully
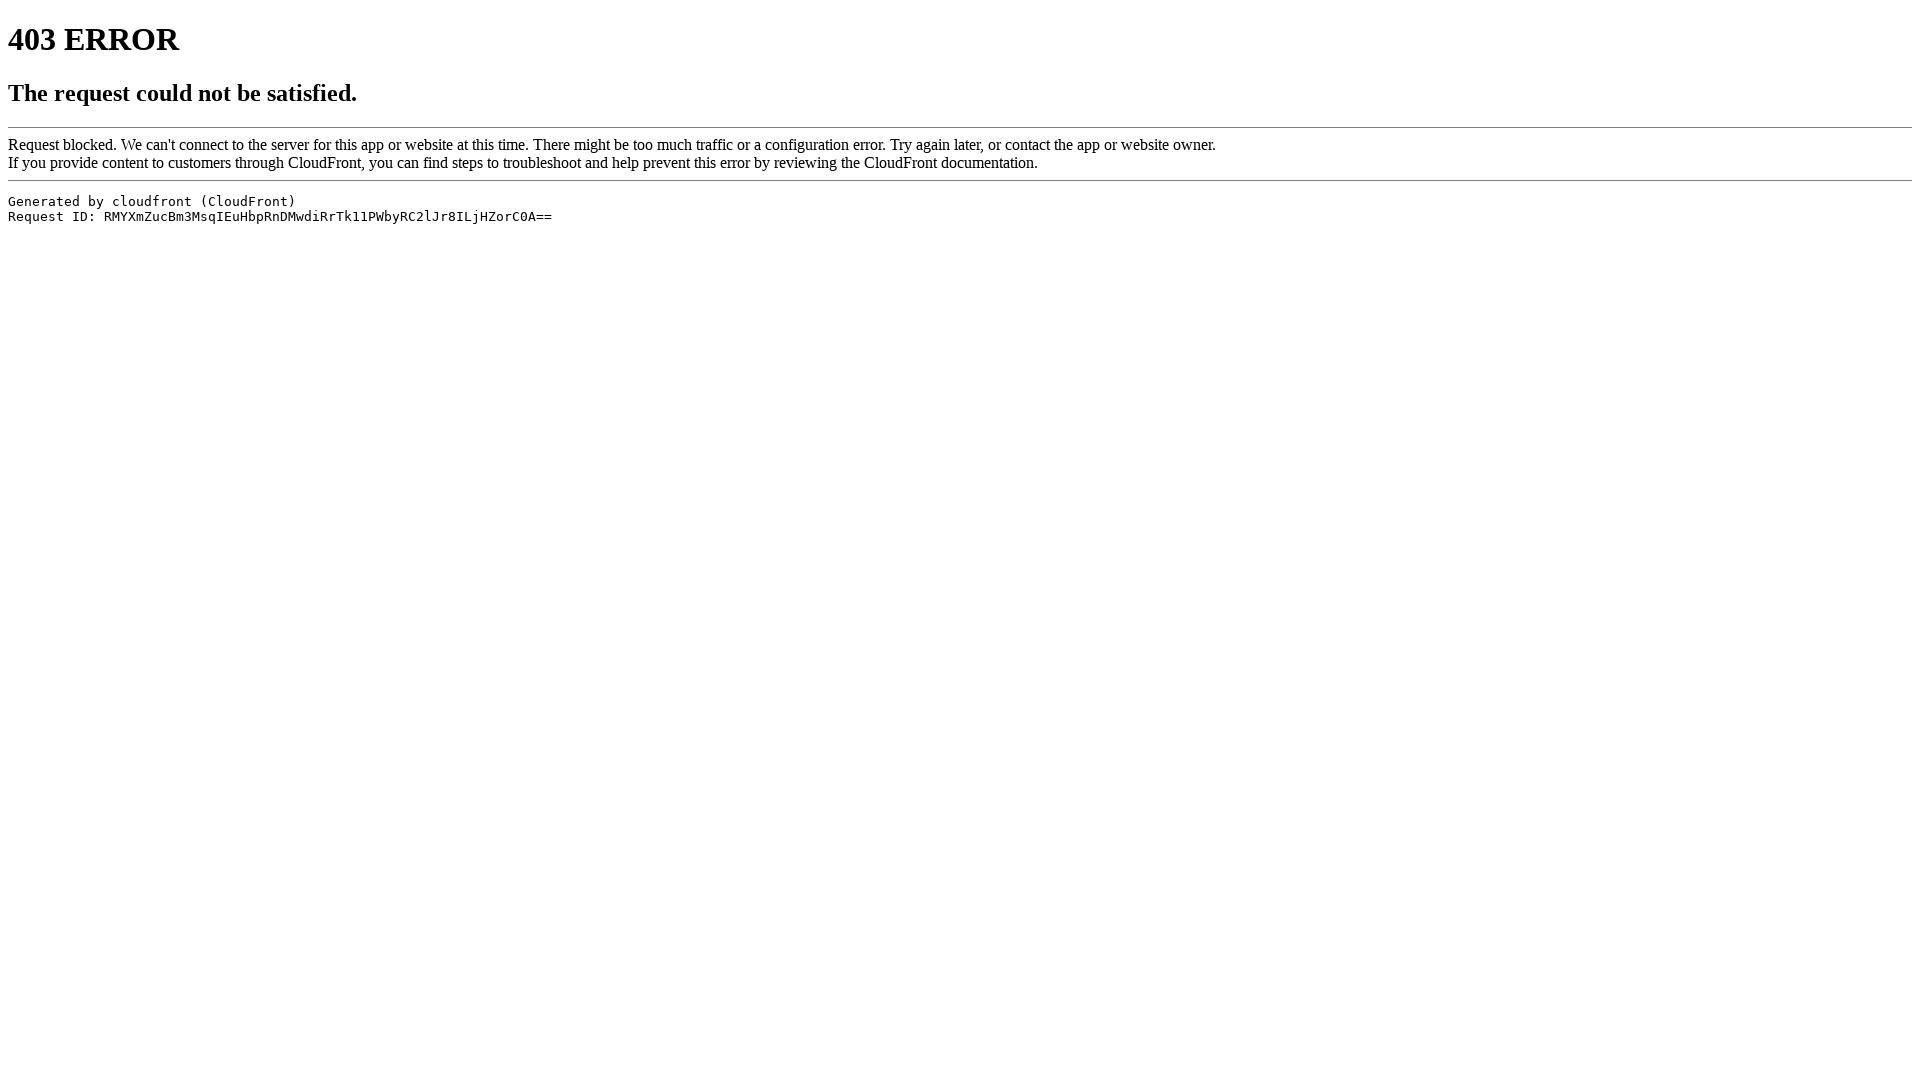

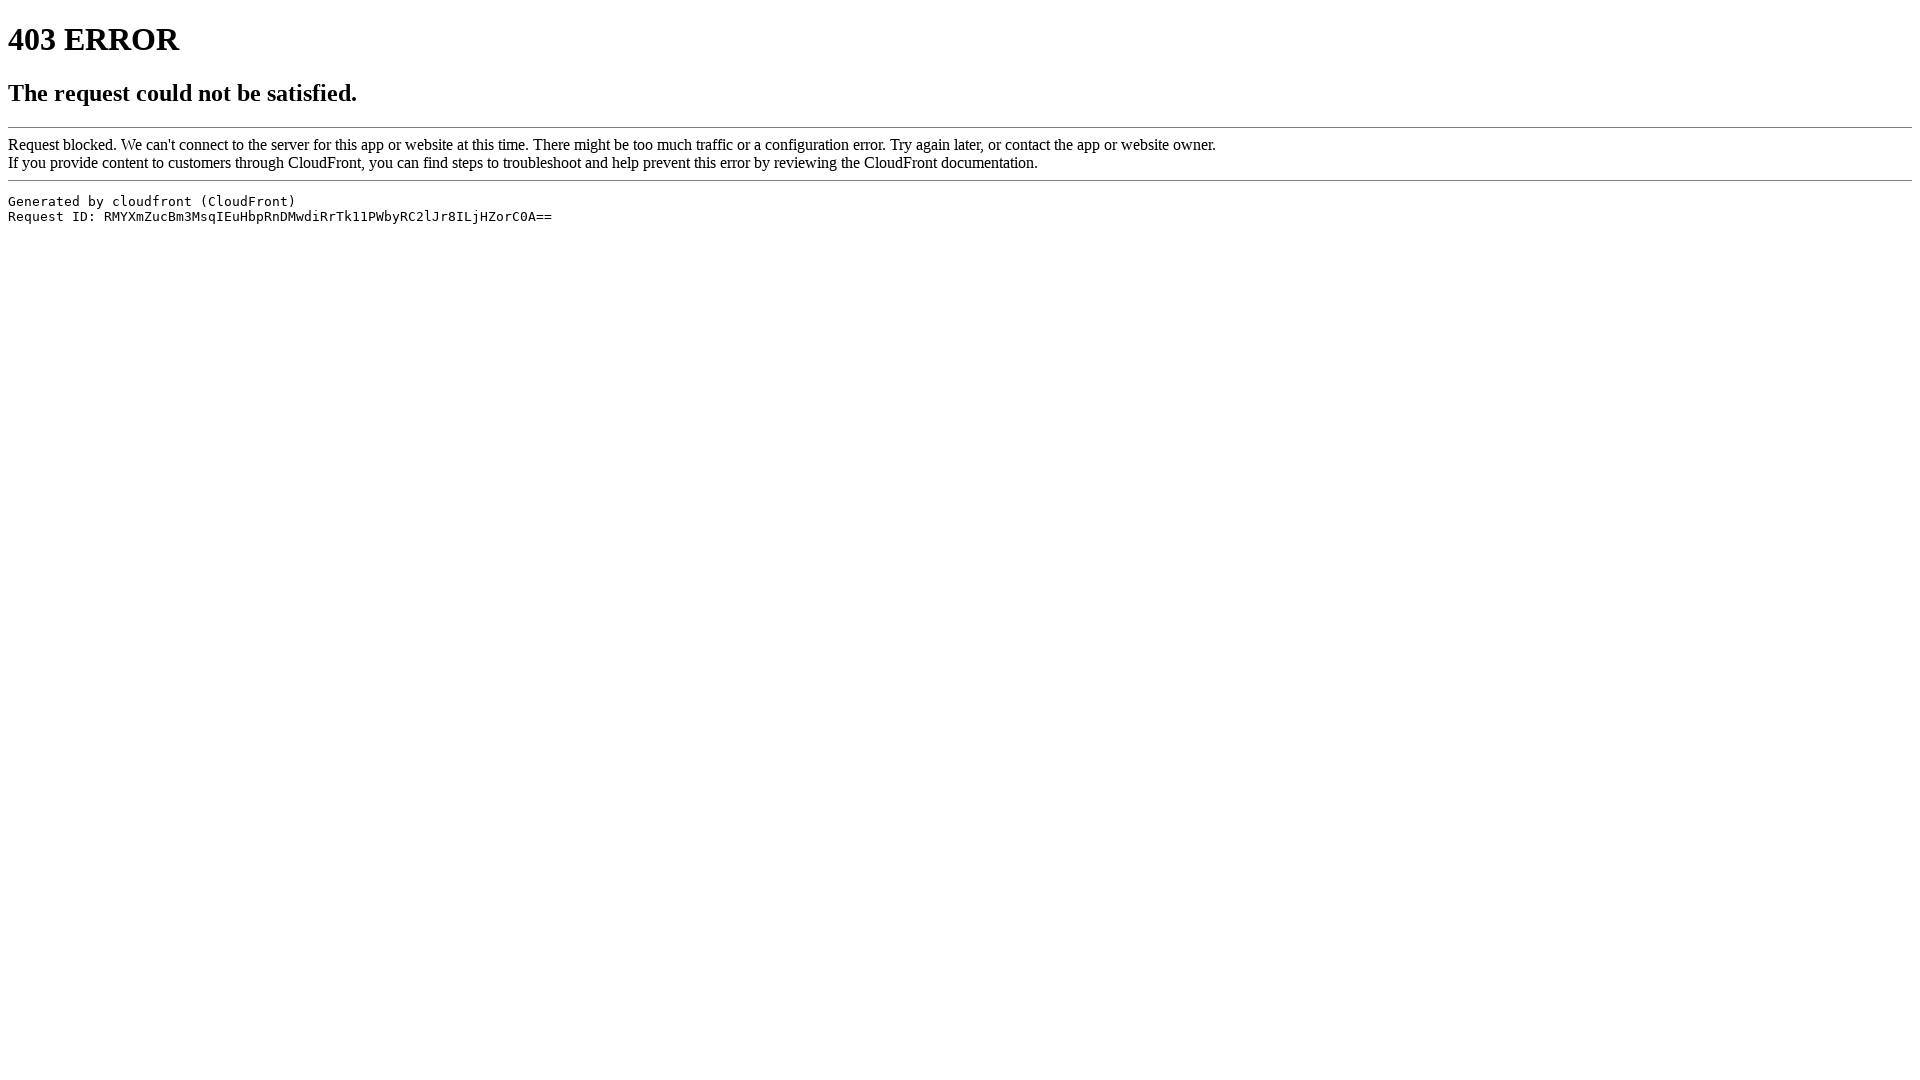